Enters text into a field using class name selector

Starting URL: http://seleniumplayground.vectordesign.gr/

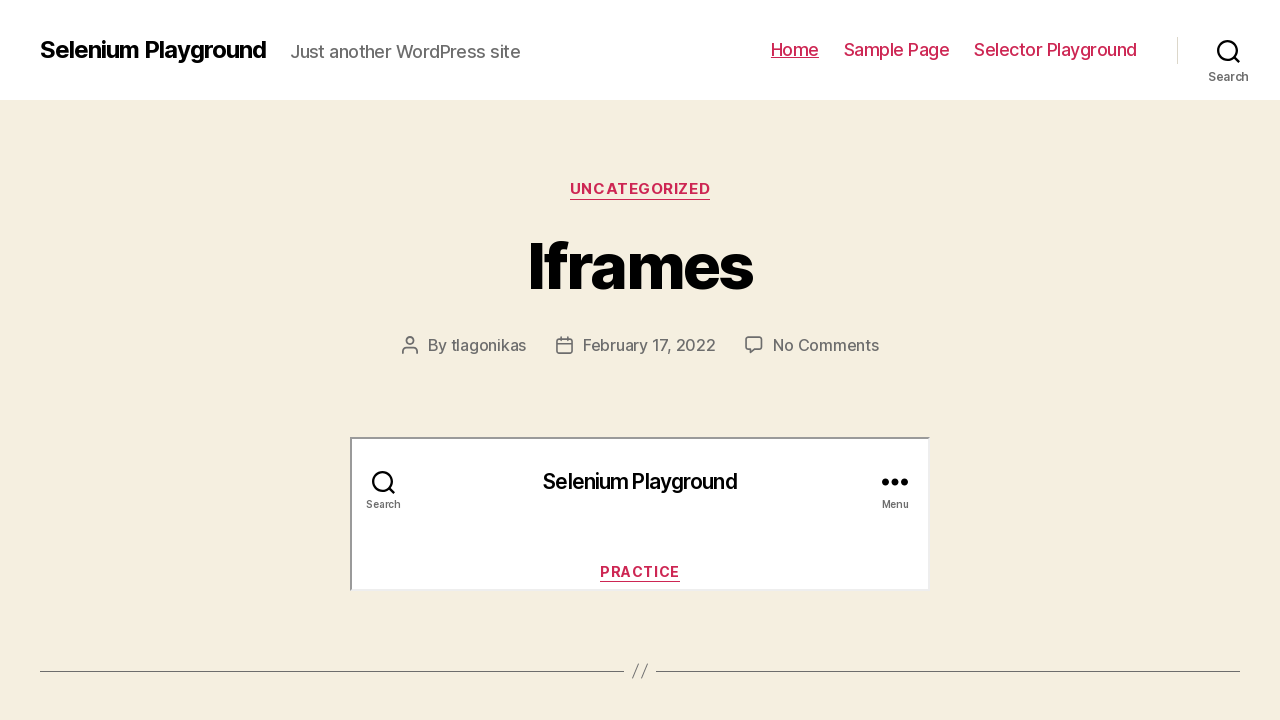

Entered text 'Hello Class Selector' into field using class name selector on .class-playground-field
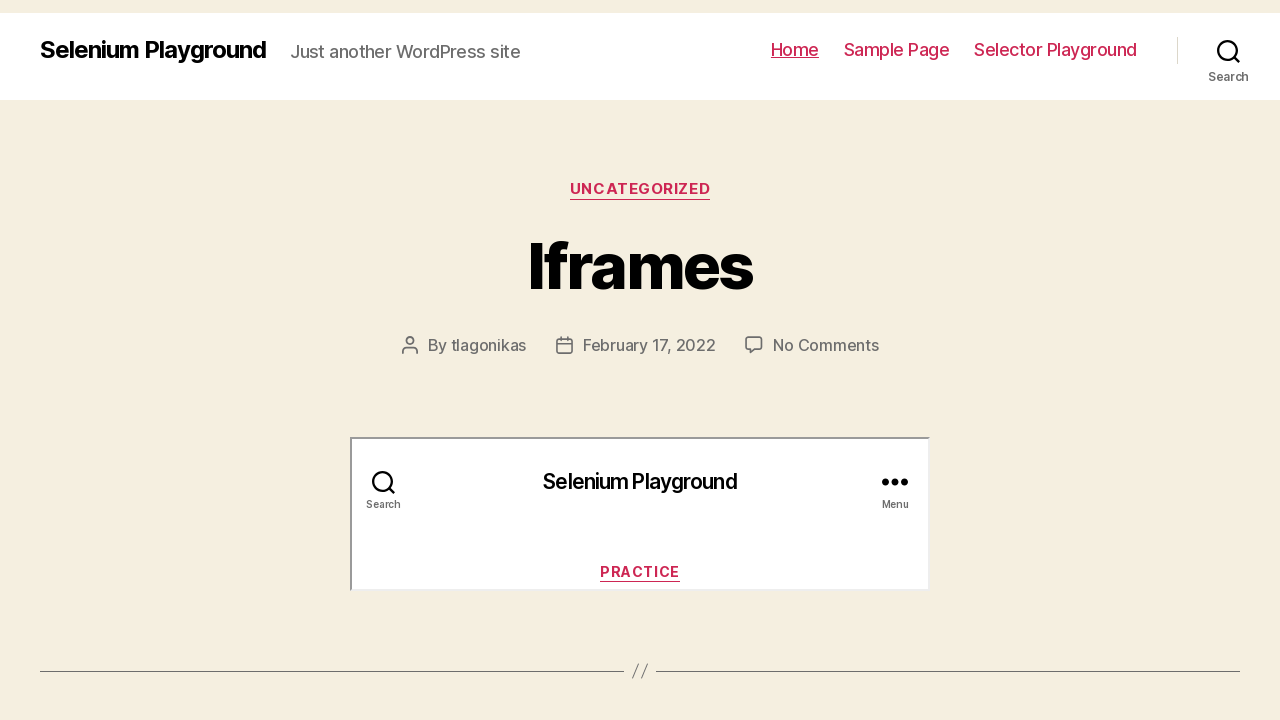

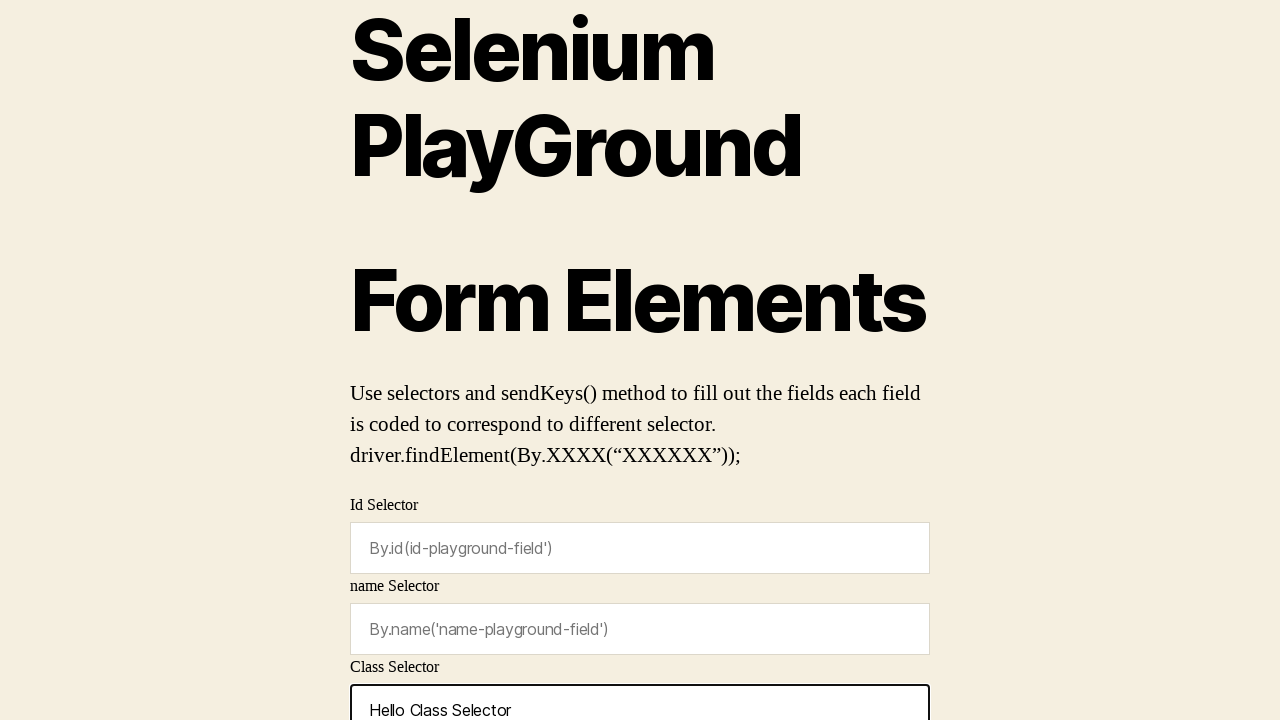